Tests slider widget functionality by dragging the slider element horizontally to change its value

Starting URL: https://demoqa.com/slider

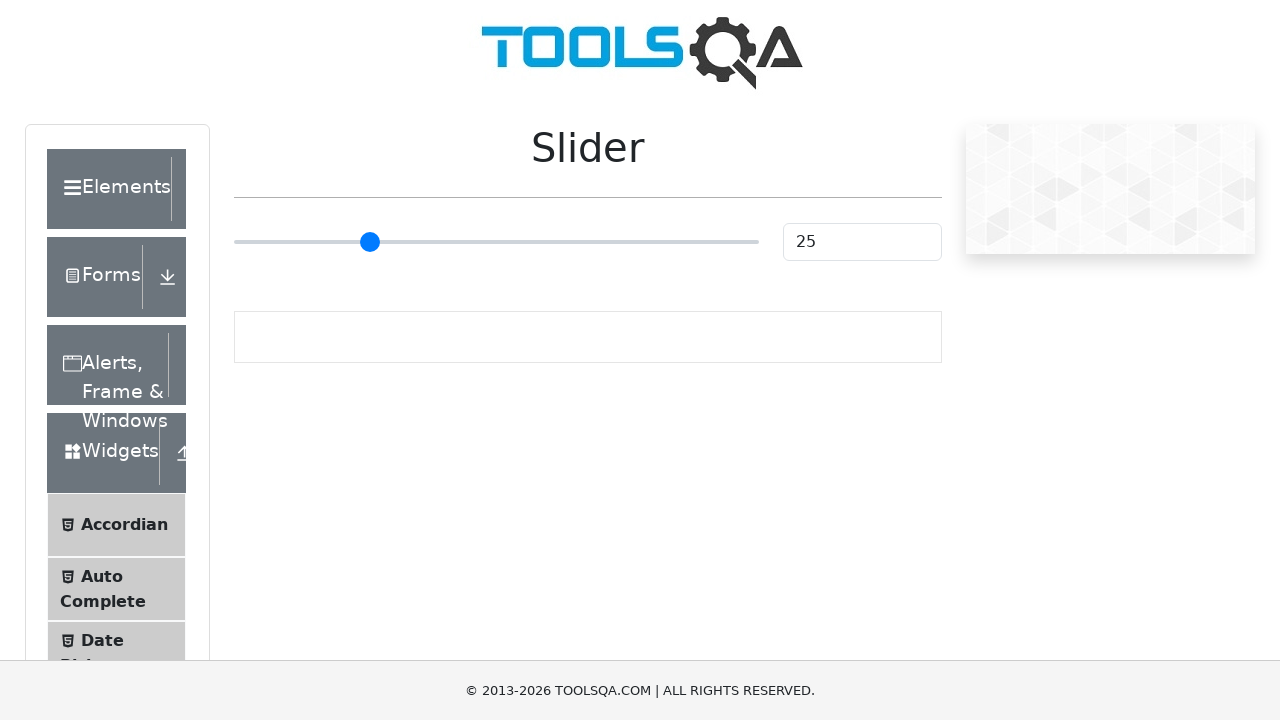

Located slider input element
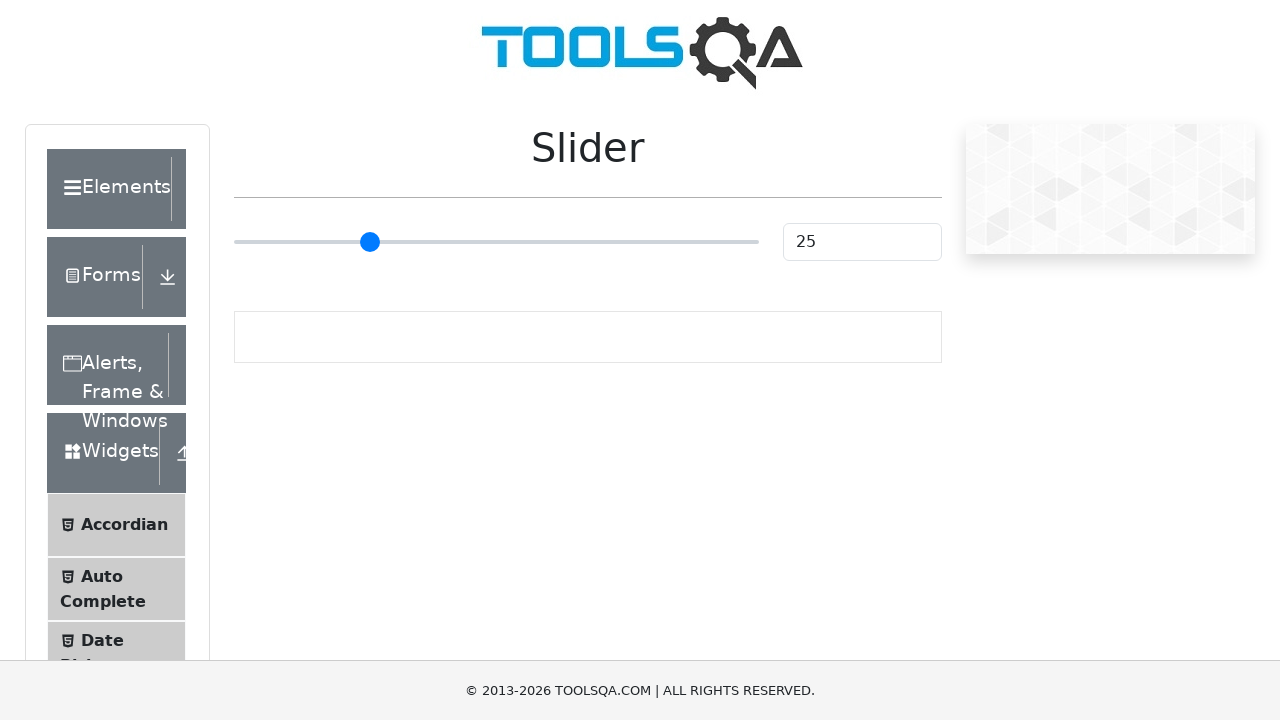

Retrieved slider bounding box
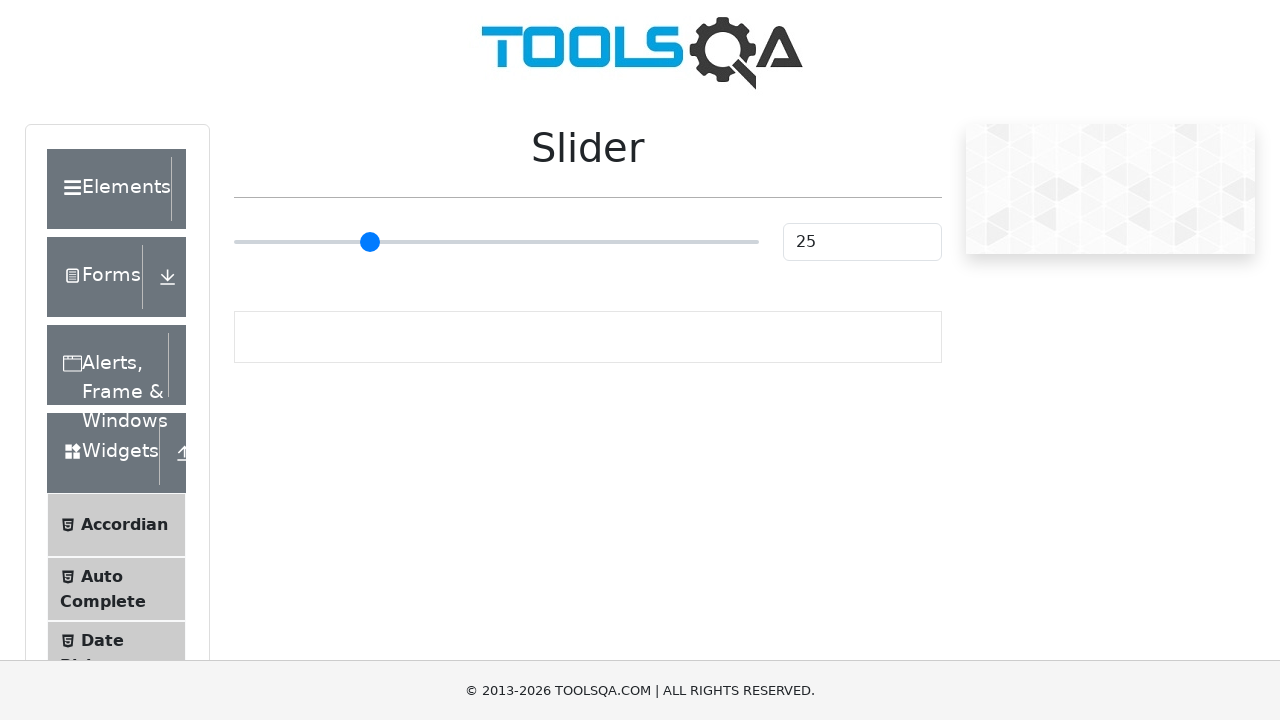

Moved mouse to slider center position at (496, 242)
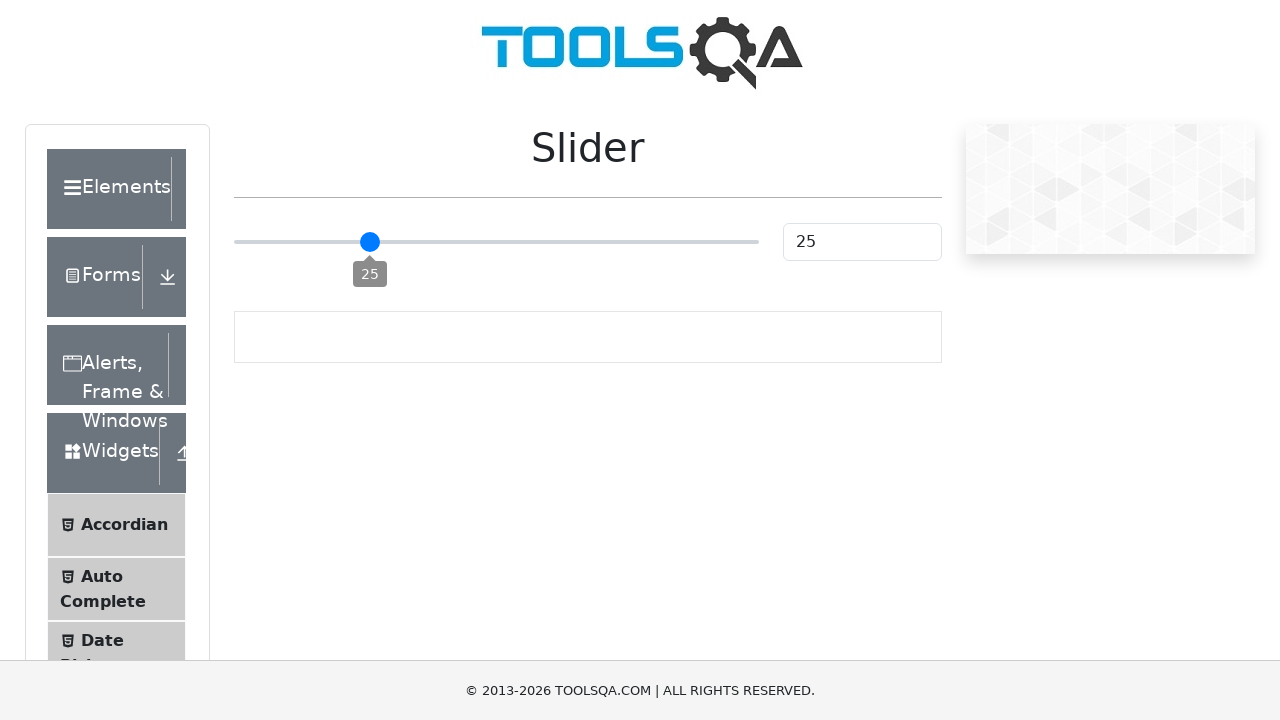

Pressed mouse button down on slider at (496, 242)
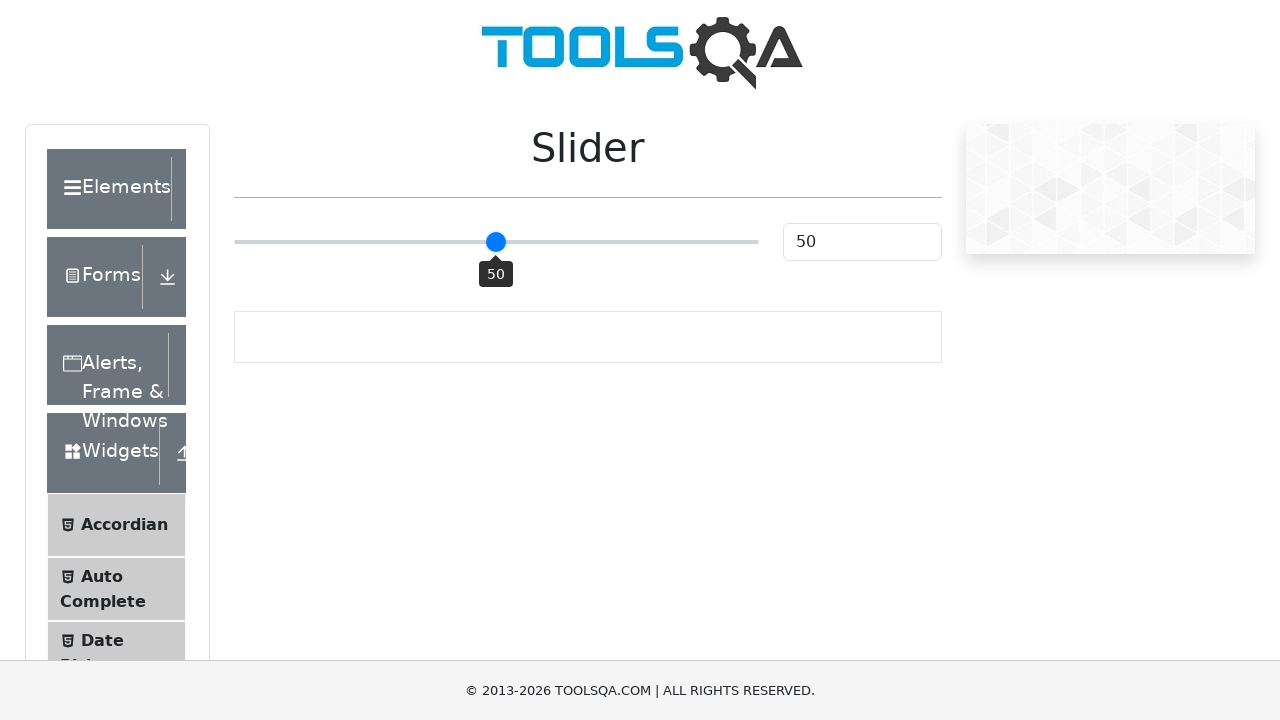

Dragged slider 30 pixels to the right at (526, 242)
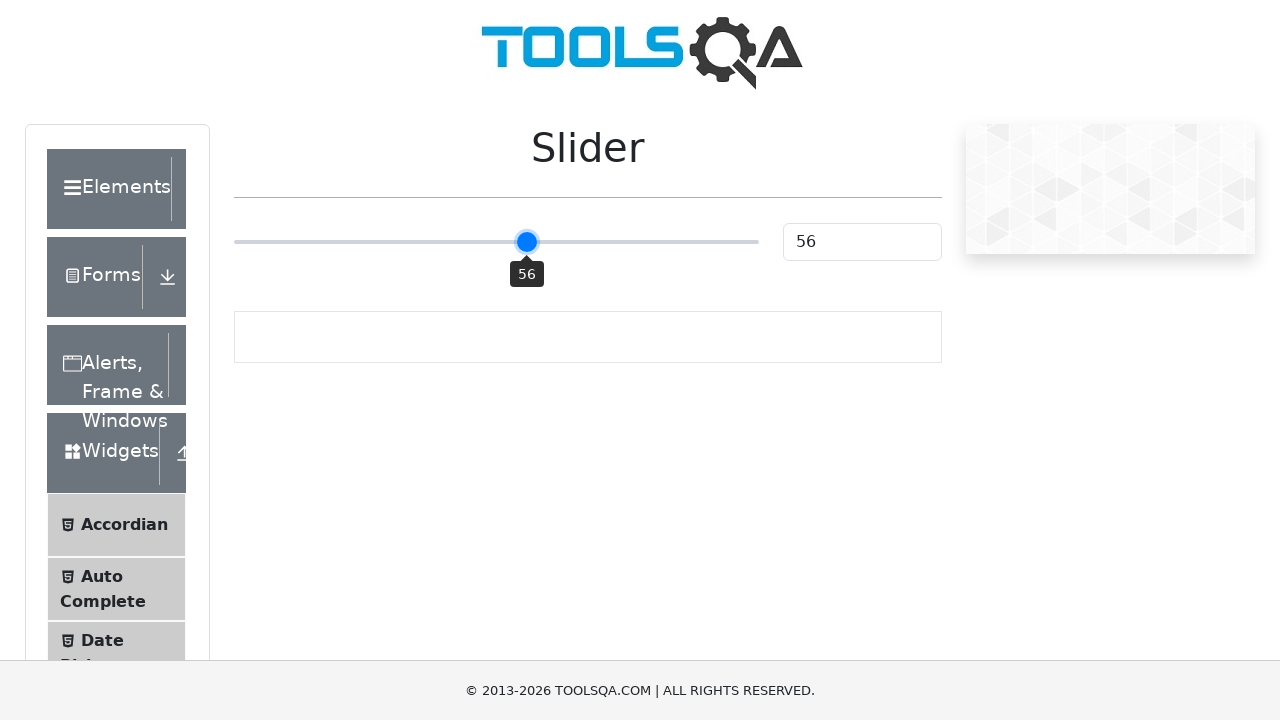

Released mouse button after dragging slider at (526, 242)
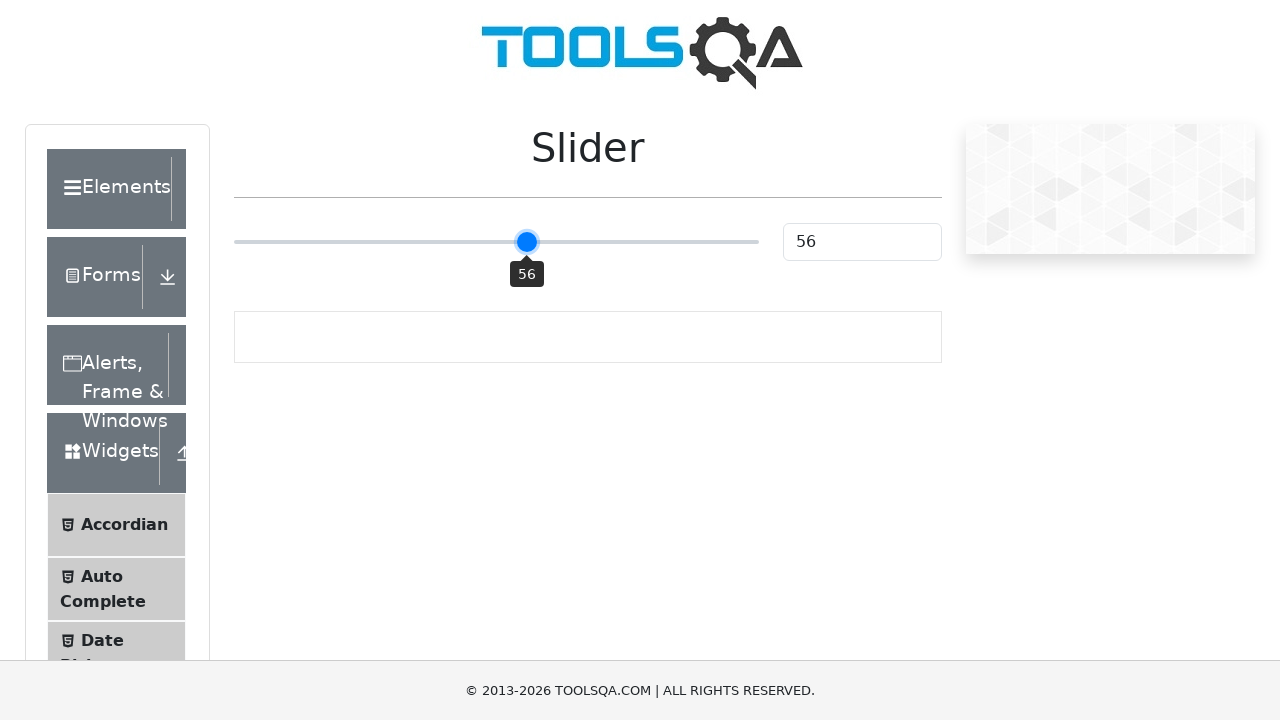

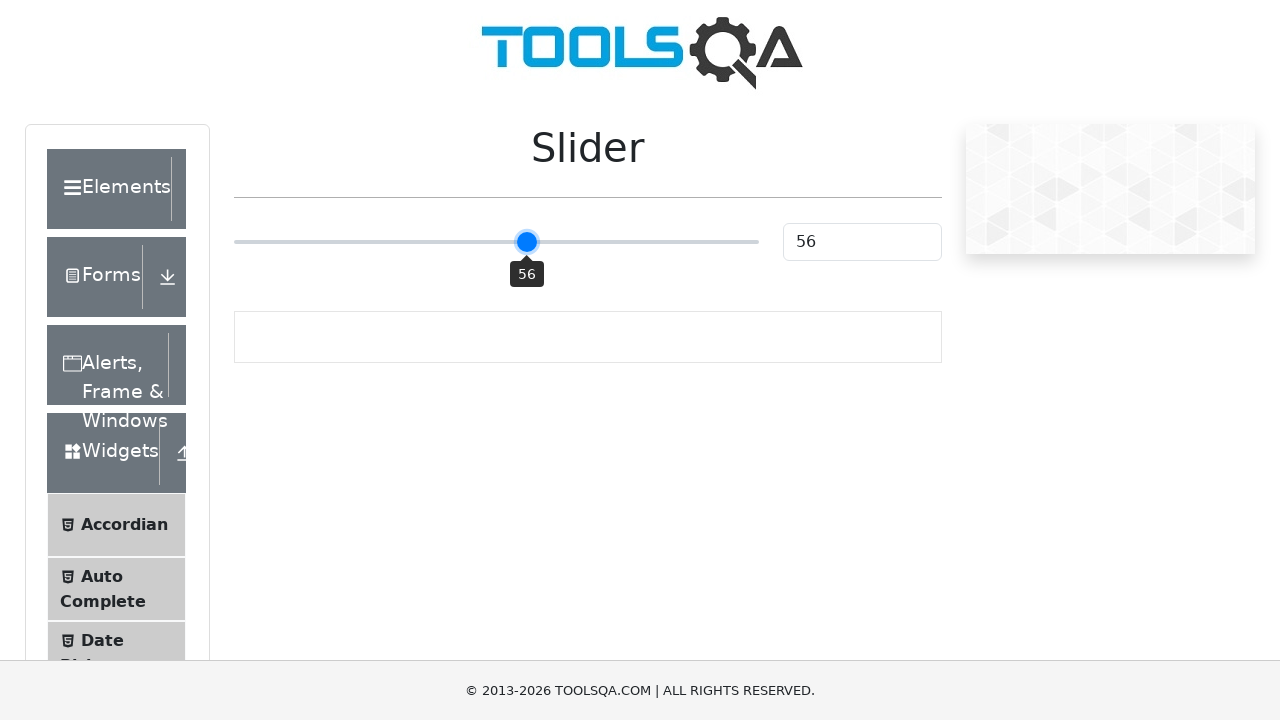